Tests Vue.js dropdown component by selecting "Second Option" from the dropdown menu.

Starting URL: https://mikerodham.github.io/vue-dropdowns/

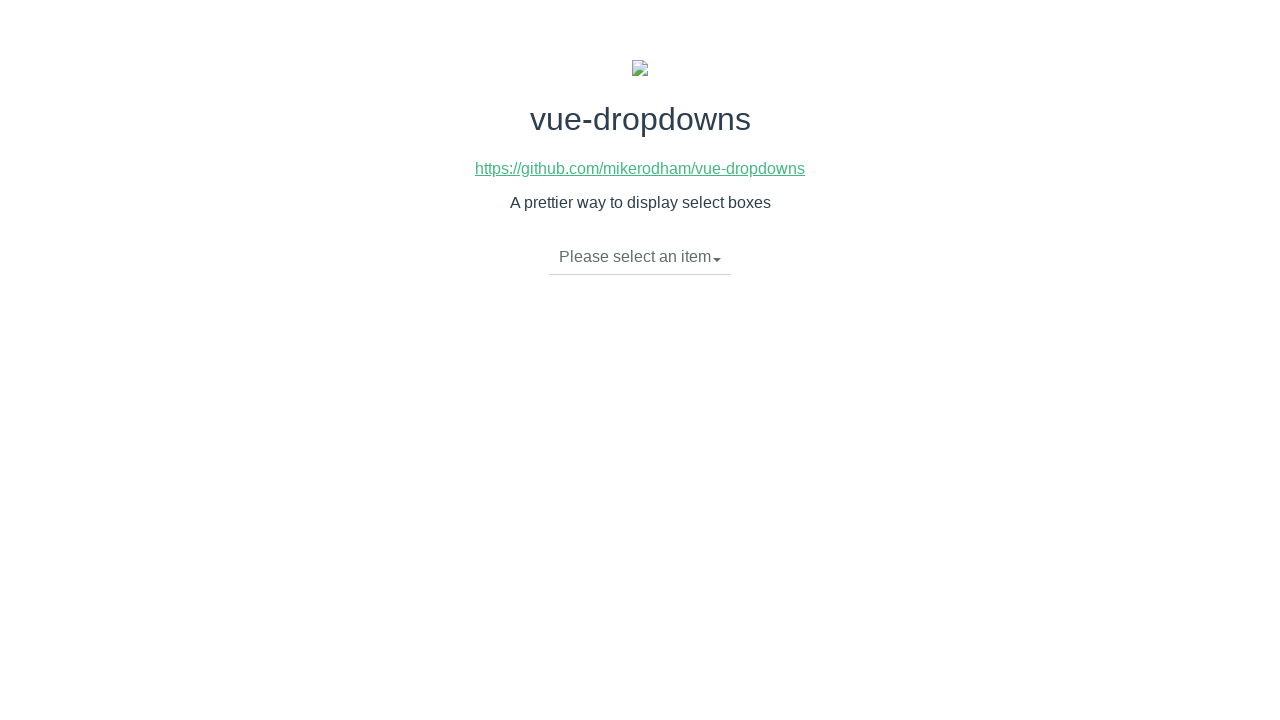

Clicked dropdown toggle to open the menu at (640, 257) on .dropdown-toggle
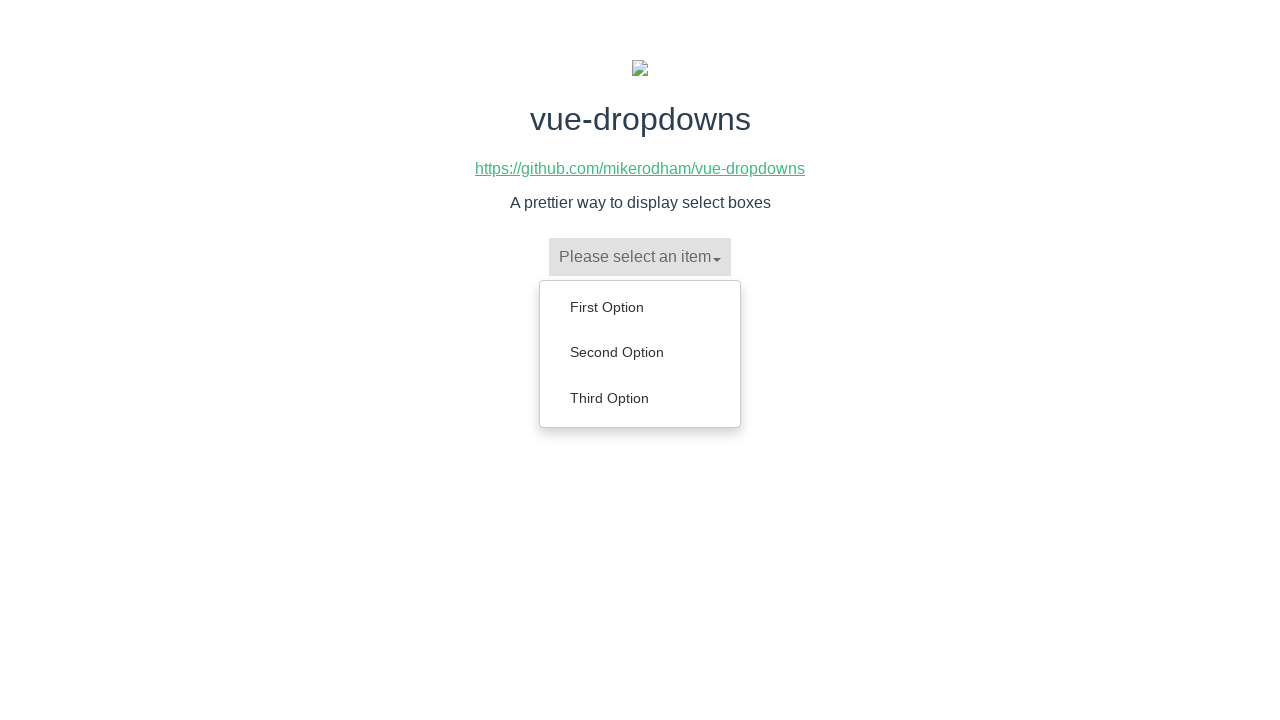

Dropdown menu items loaded and became visible
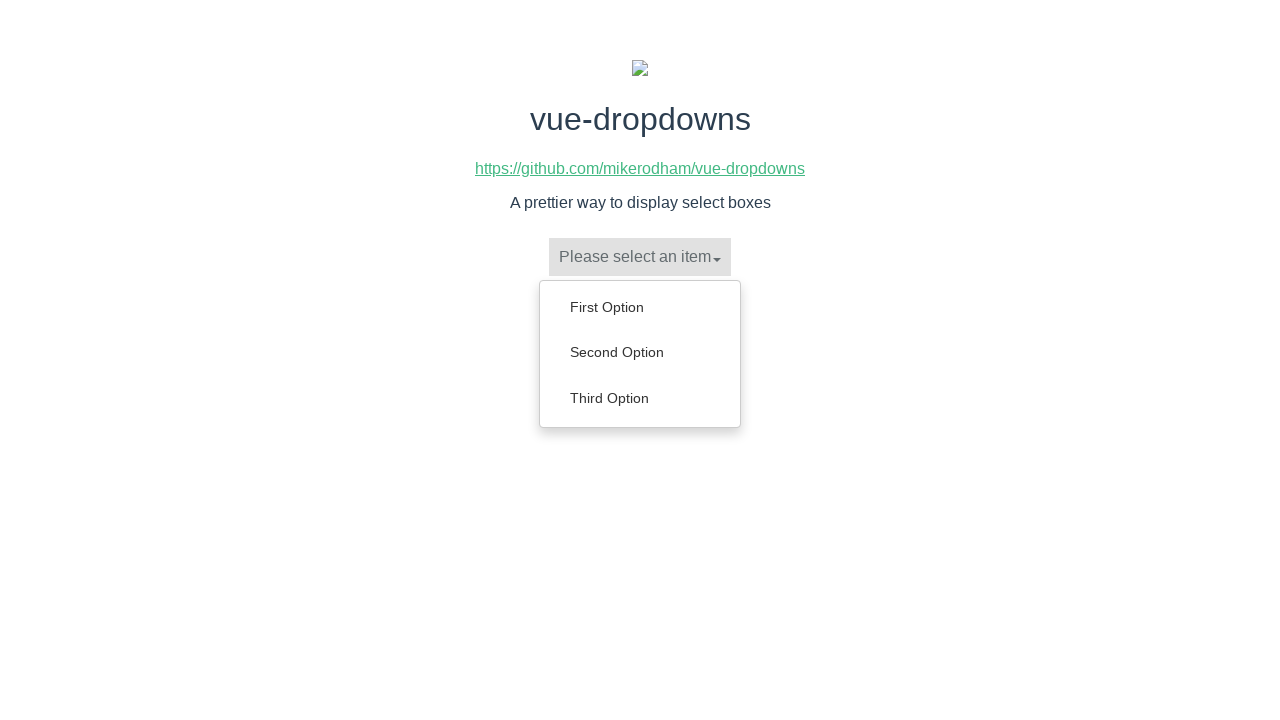

Selected 'Second Option' from the dropdown menu at (640, 352) on .dropdown-menu a:has-text('Second Option')
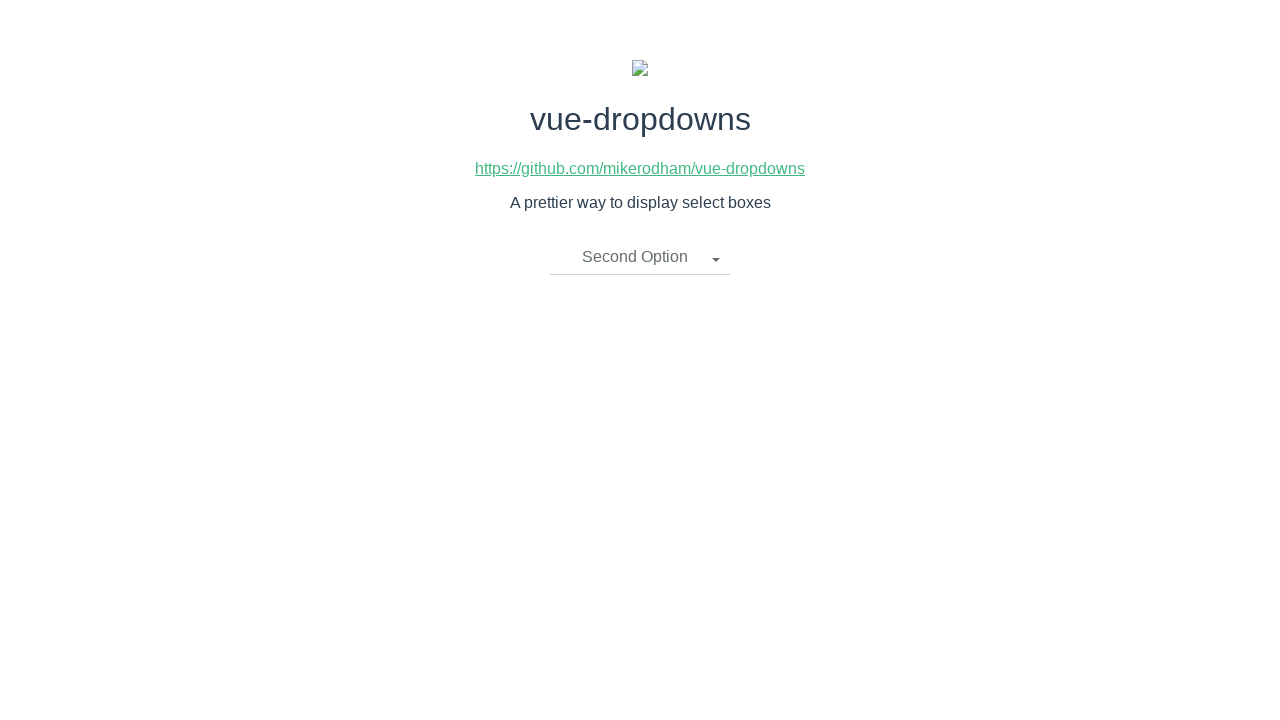

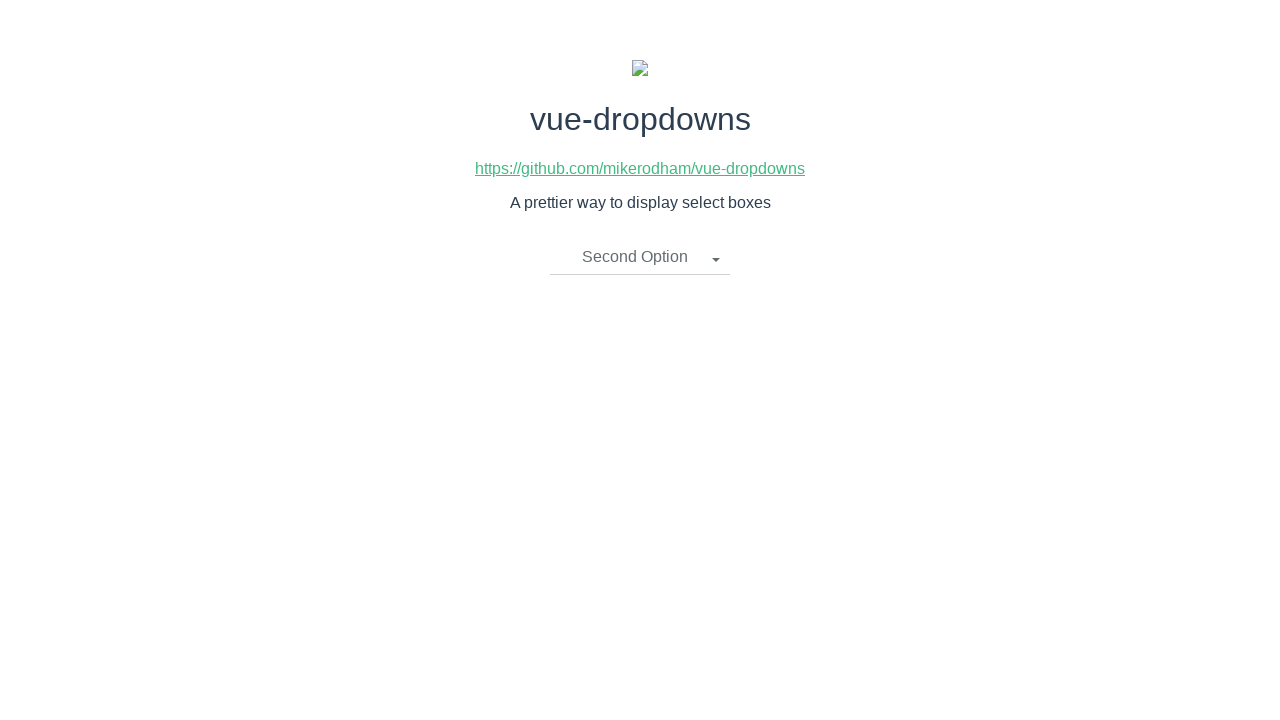